Tests that options within the combobox listbox have role="option" attribute

Starting URL: https://www.w3.org/WAI/ARIA/apg/patterns/combobox/examples/combobox-select-only/

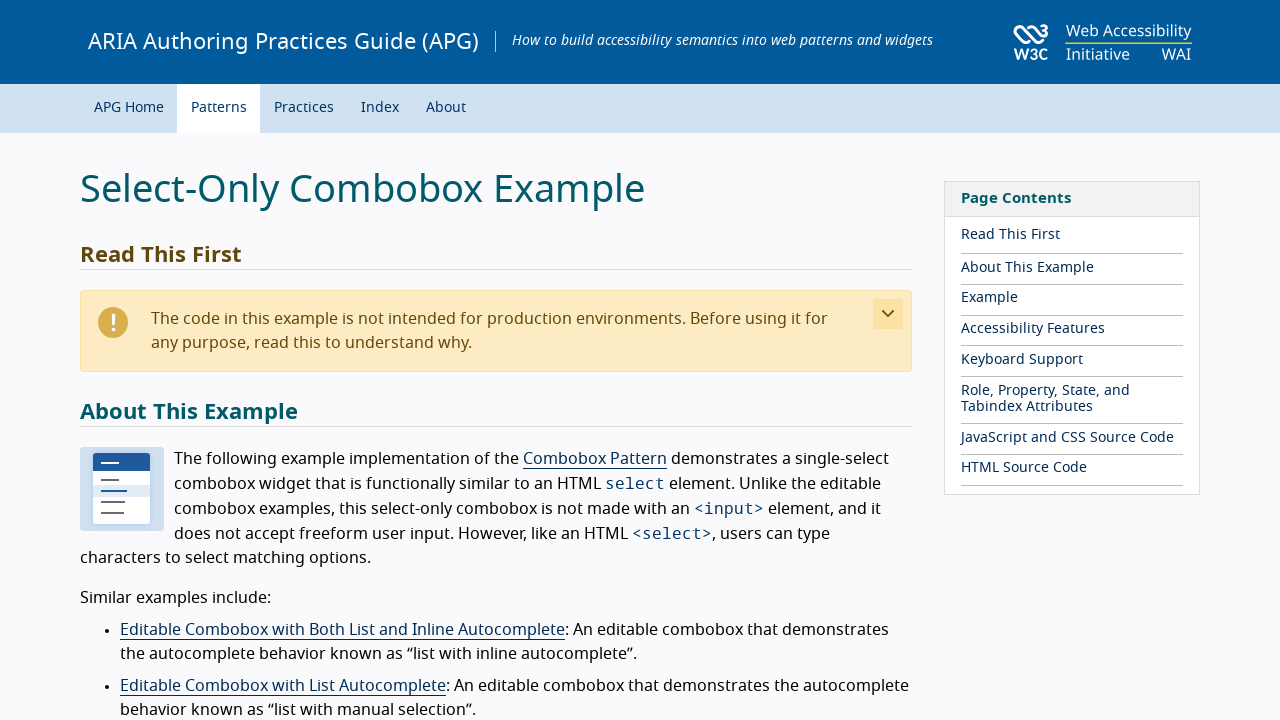

Clicked combobox to open listbox at (280, 360) on #combo1
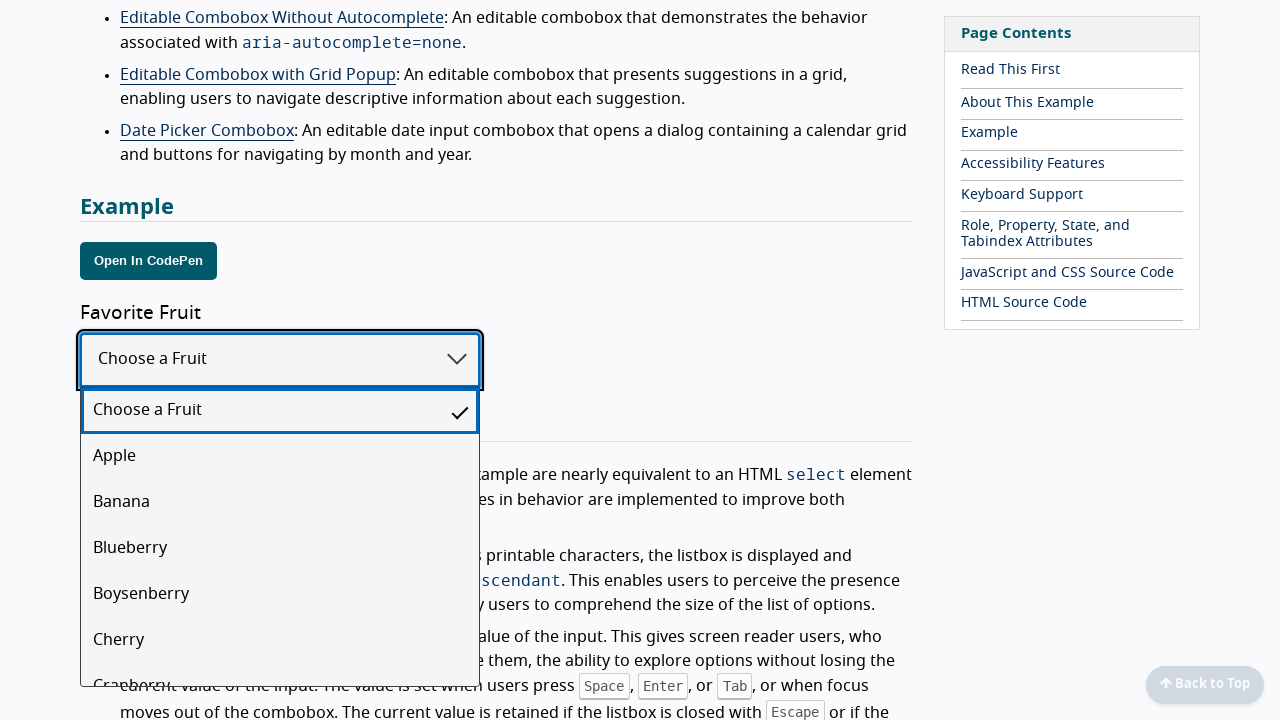

Located all option elements within listbox
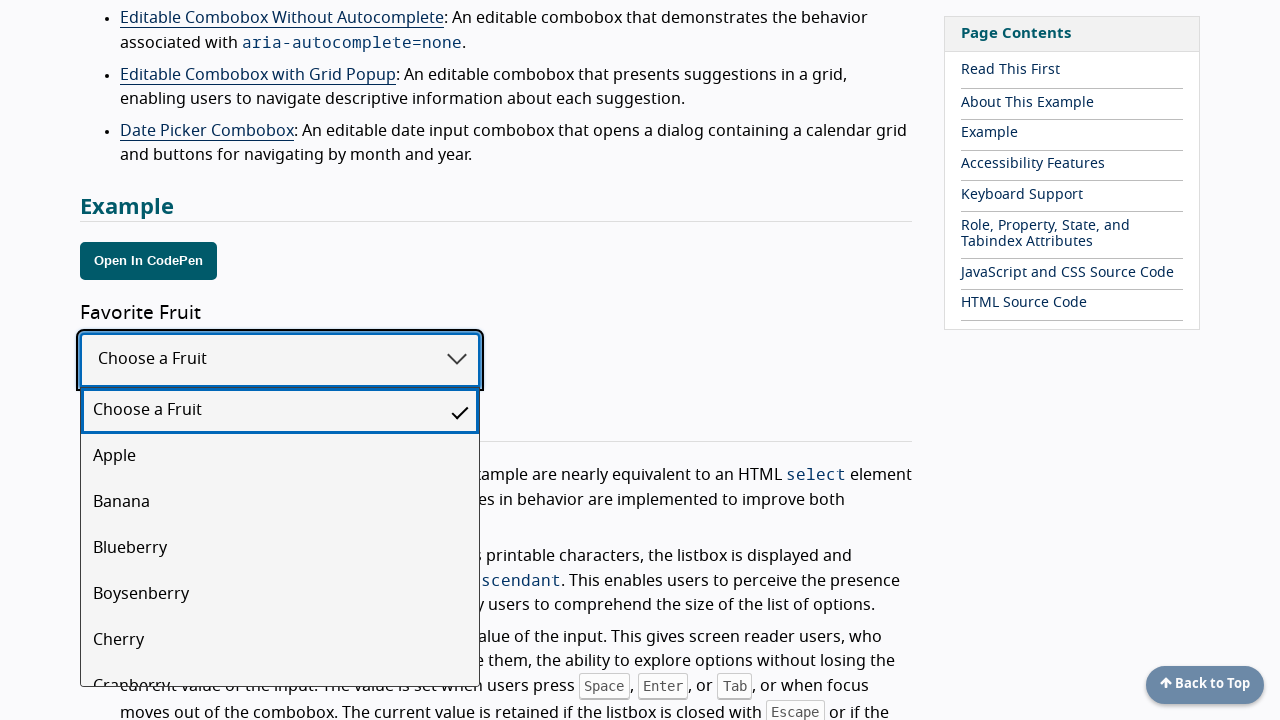

Verified option element has role='option' attribute
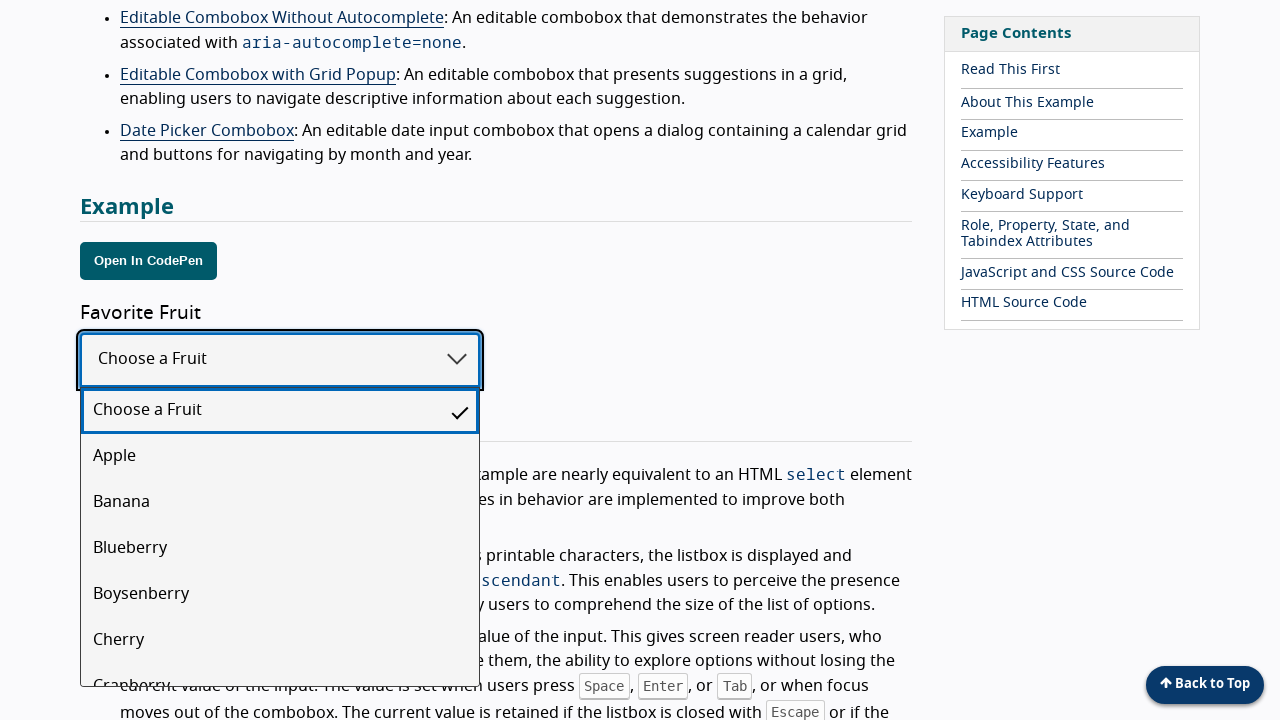

Verified option element has role='option' attribute
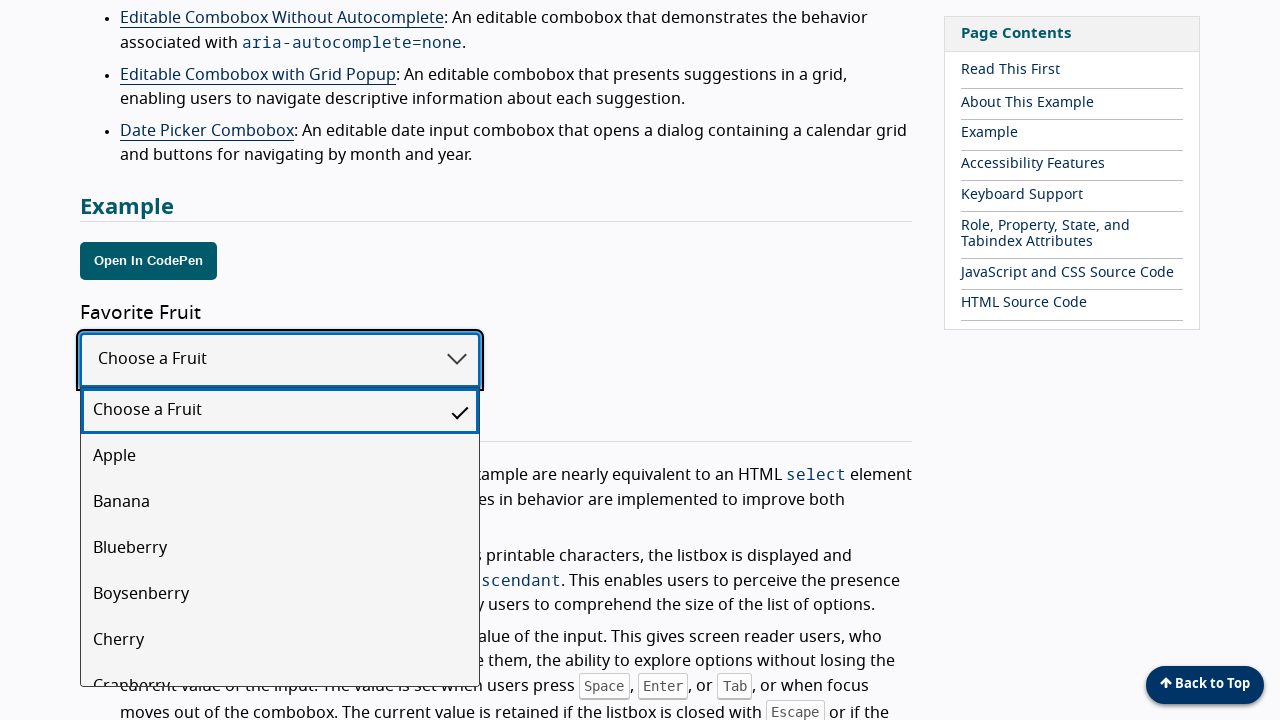

Verified option element has role='option' attribute
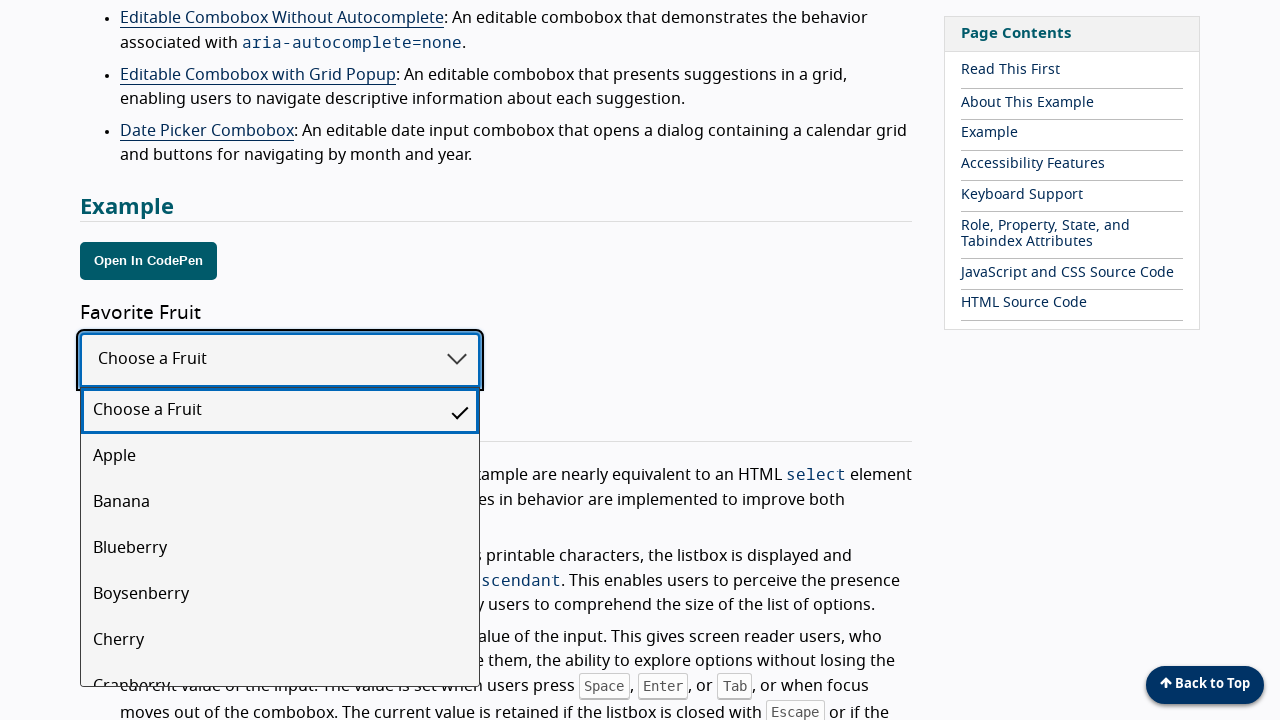

Verified option element has role='option' attribute
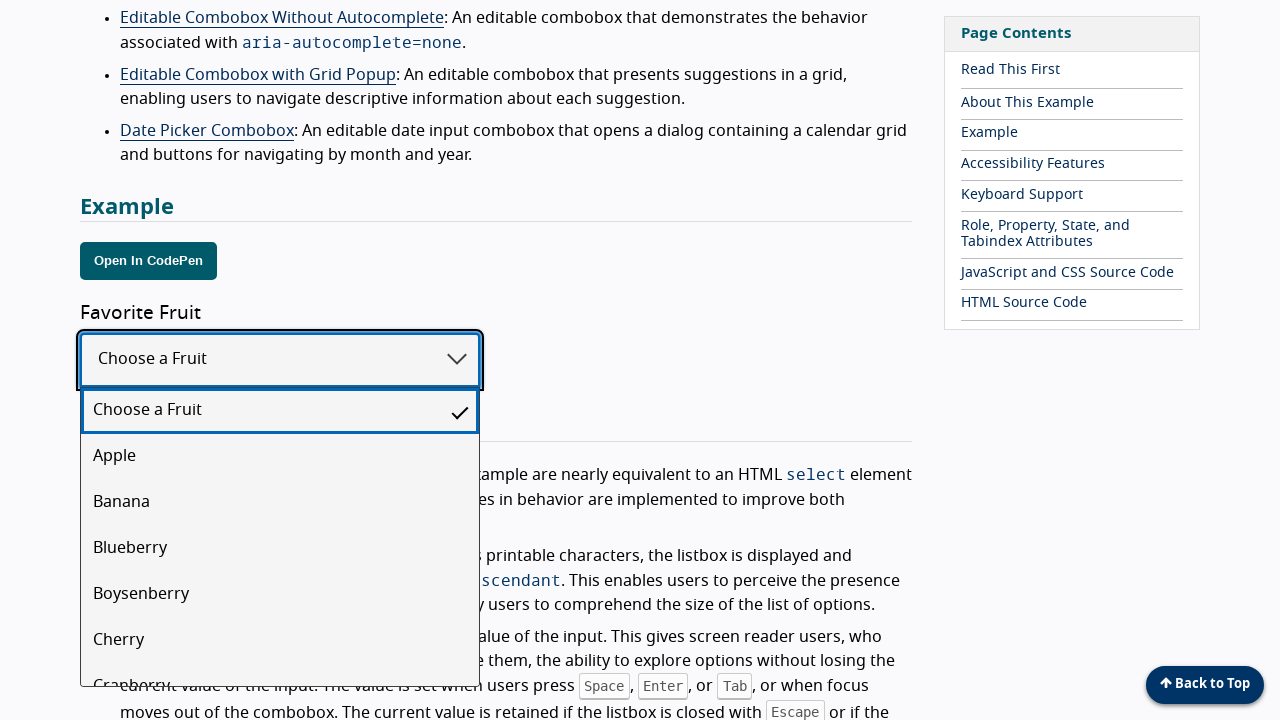

Verified option element has role='option' attribute
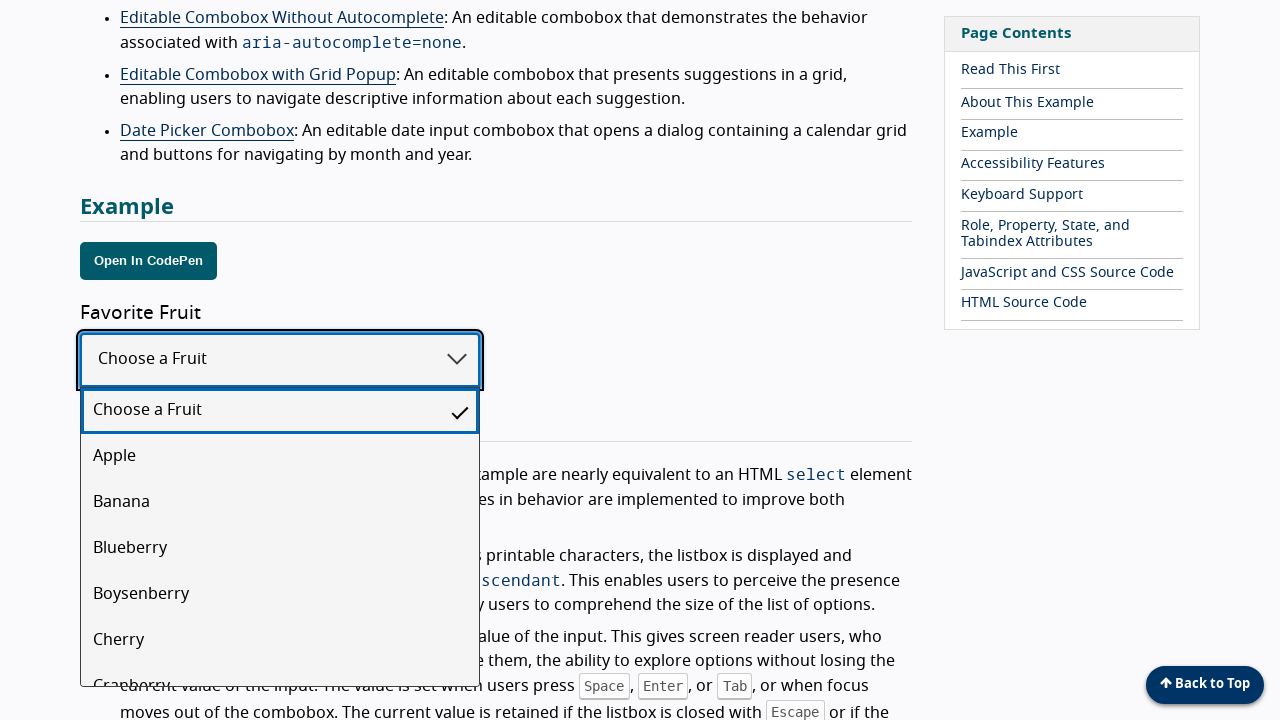

Verified option element has role='option' attribute
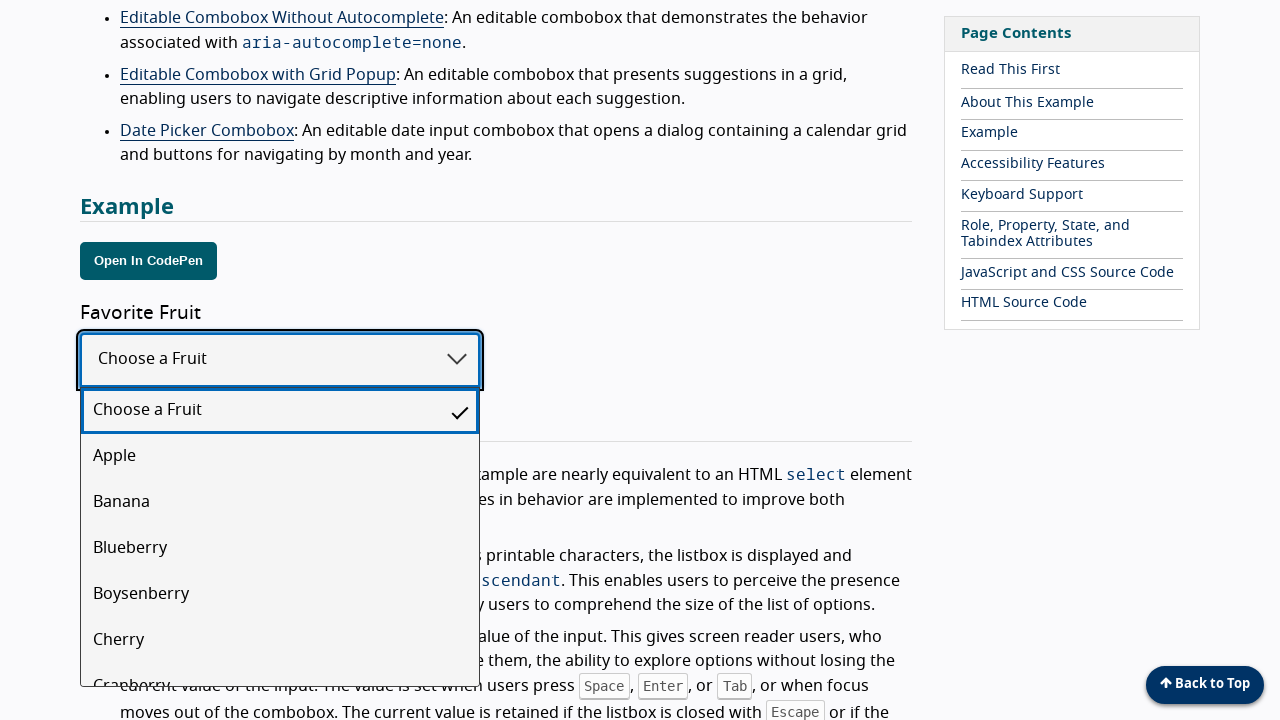

Verified option element has role='option' attribute
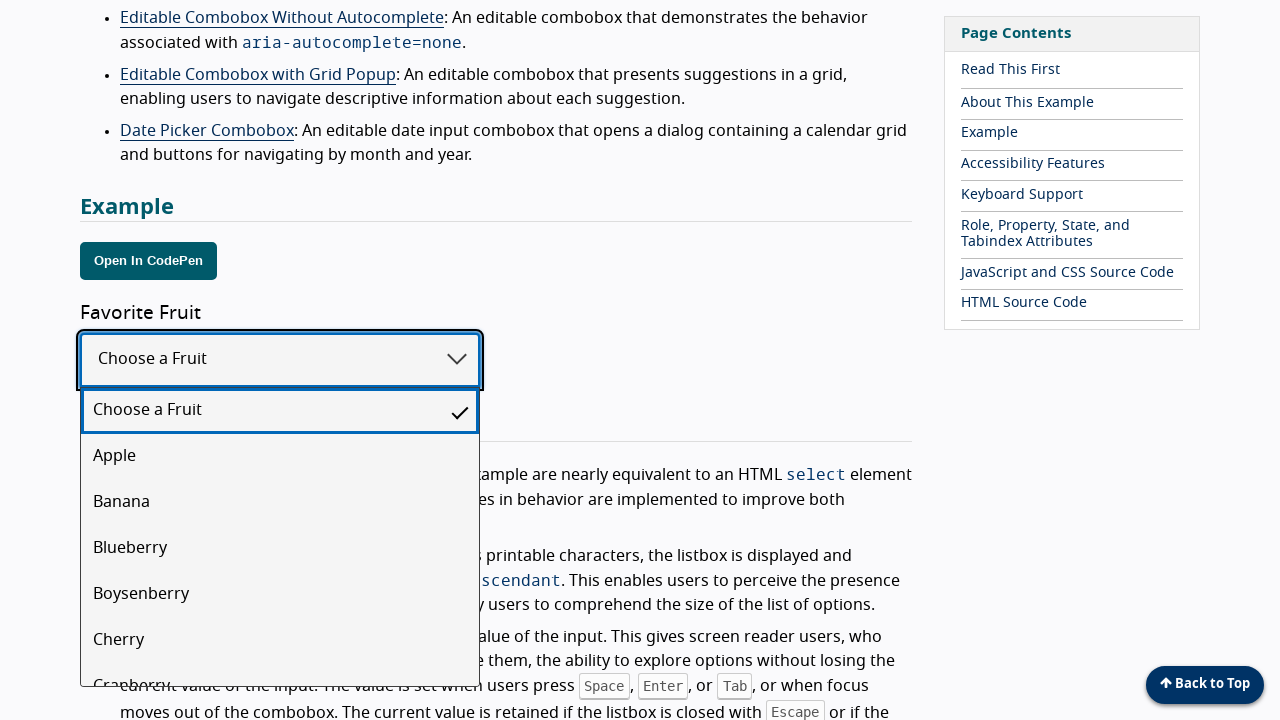

Verified option element has role='option' attribute
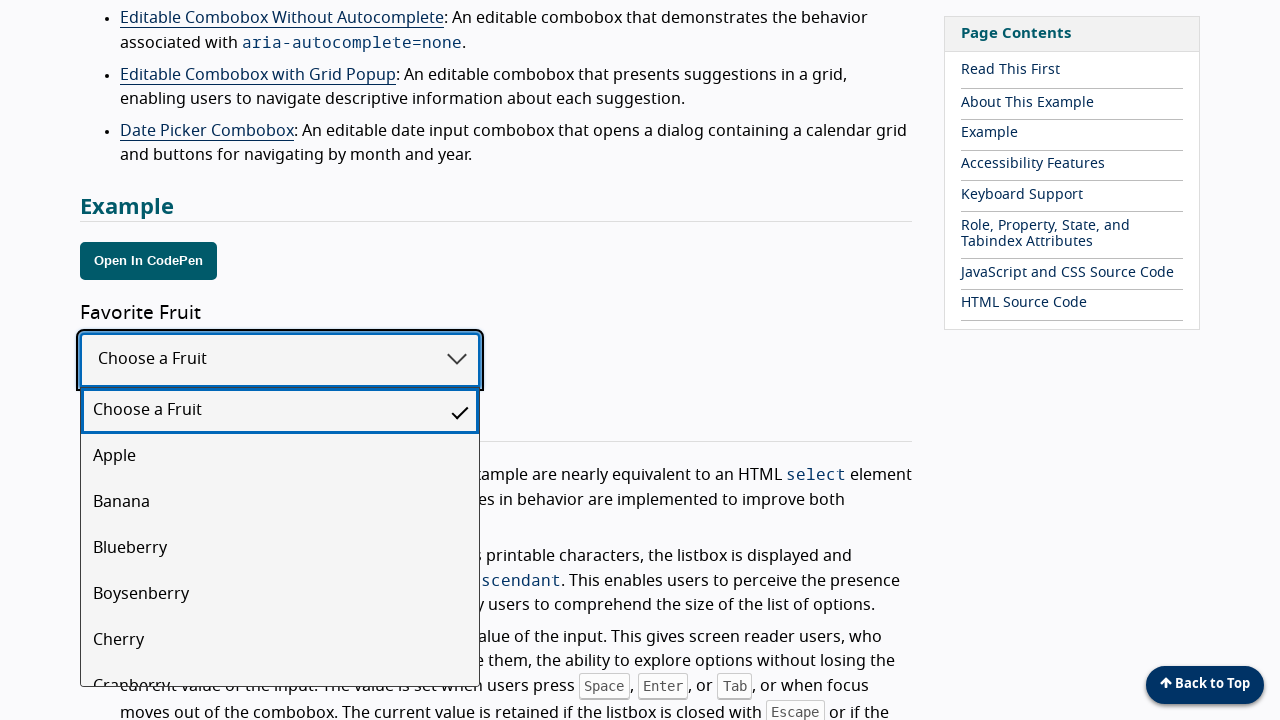

Verified option element has role='option' attribute
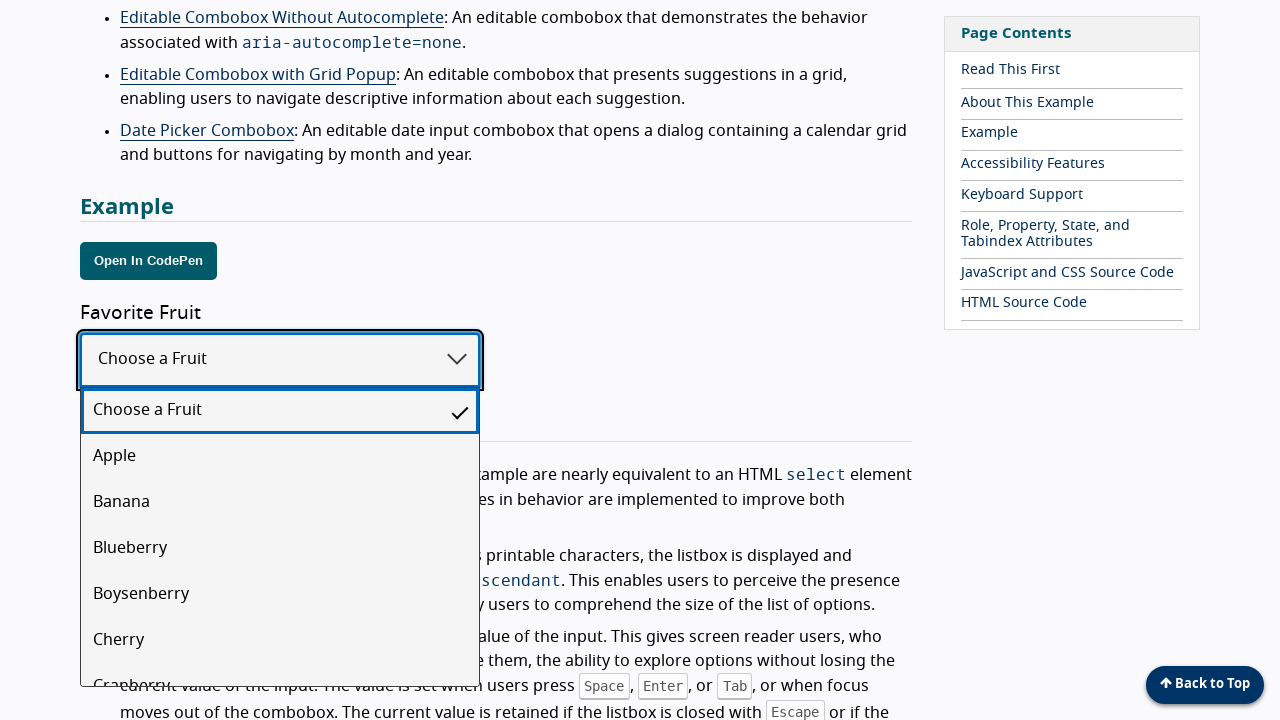

Verified option element has role='option' attribute
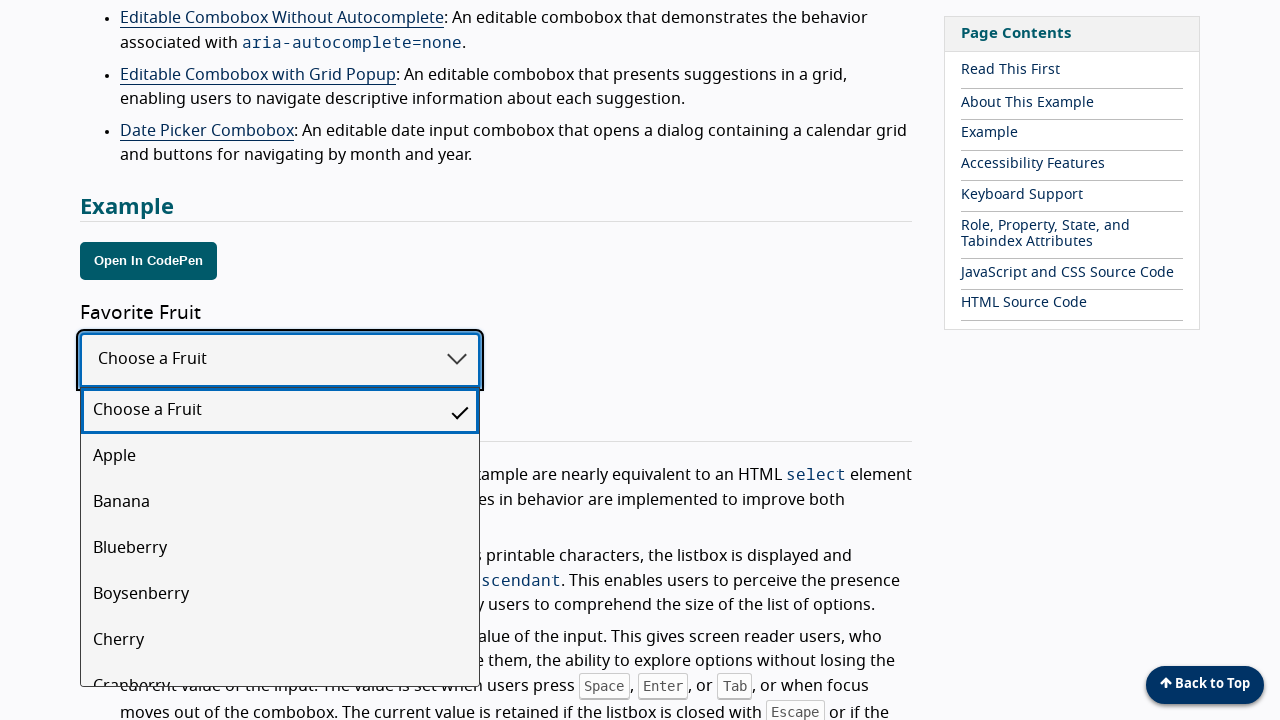

Verified option element has role='option' attribute
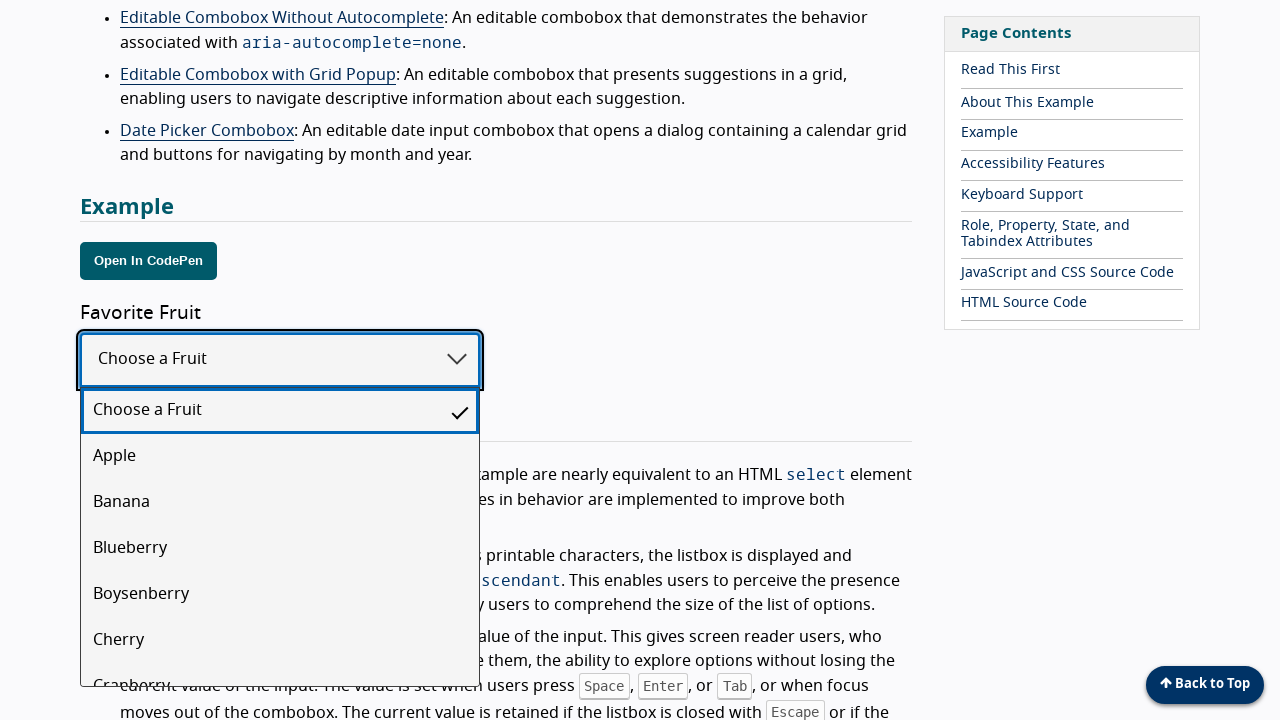

Verified option element has role='option' attribute
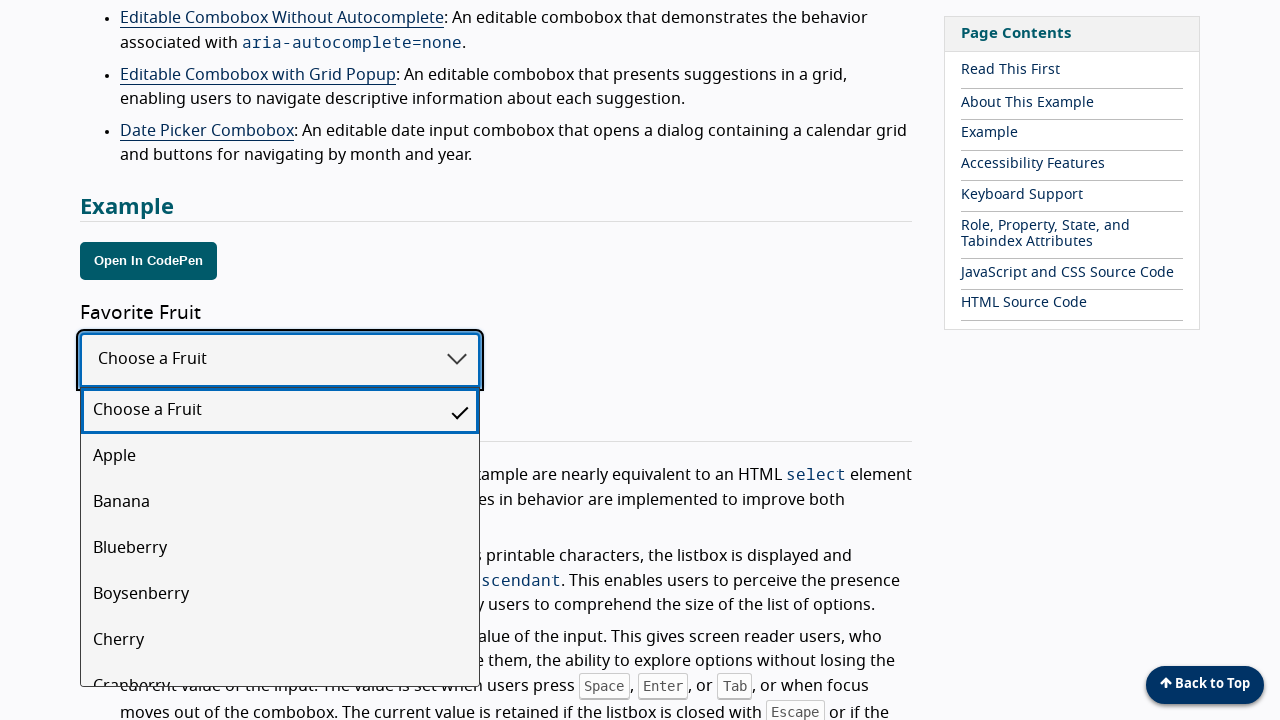

Verified option element has role='option' attribute
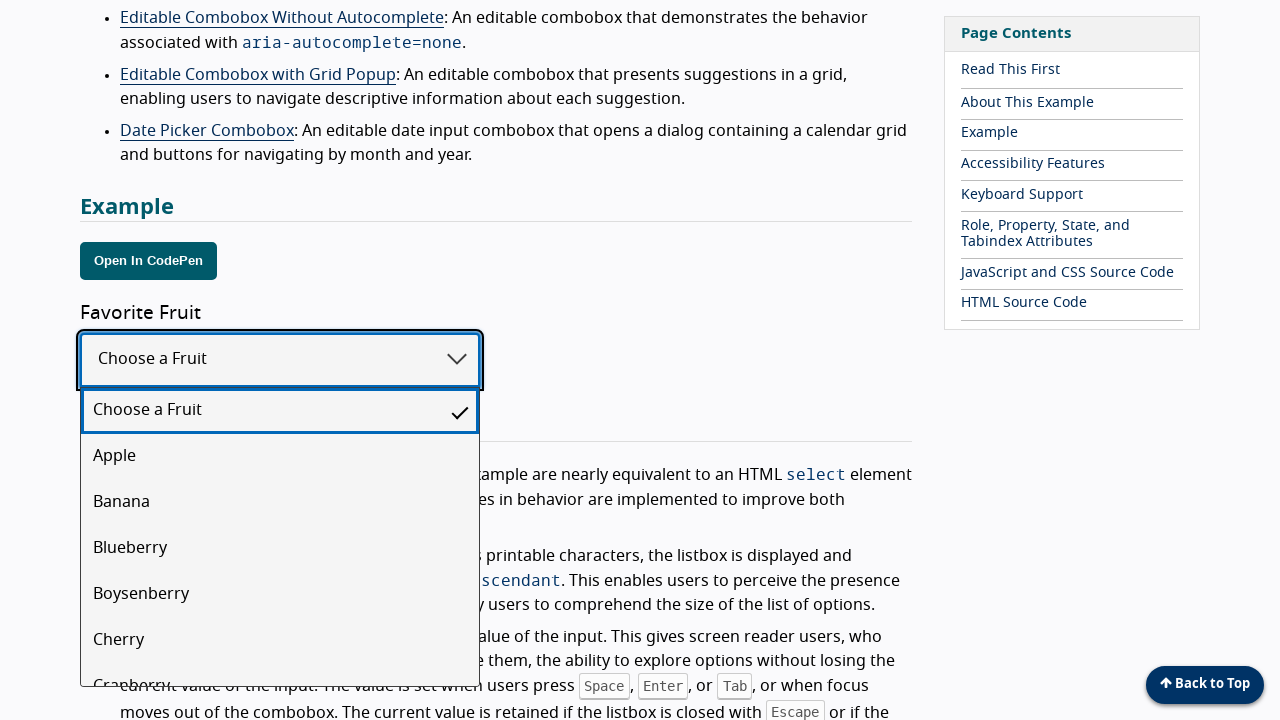

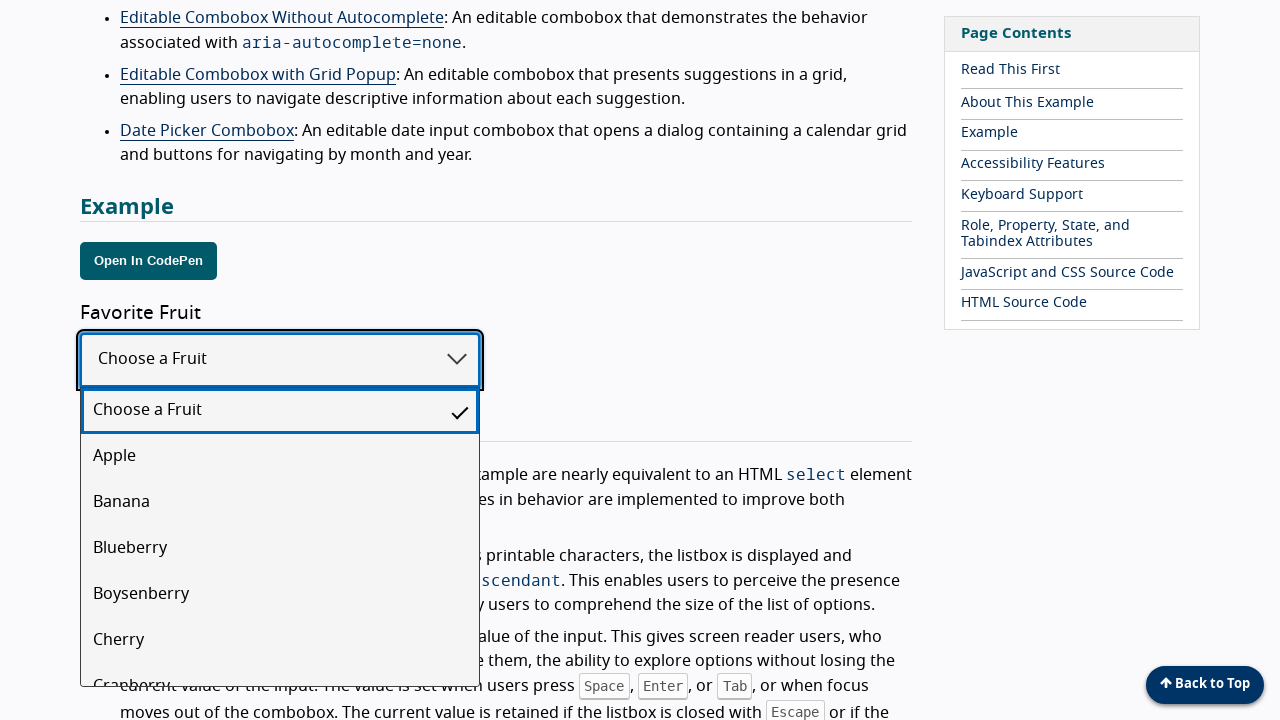